Tests maximum character validation by entering more than 25 characters and verifying error message

Starting URL: https://www.qa-practice.com/elements/input/simple

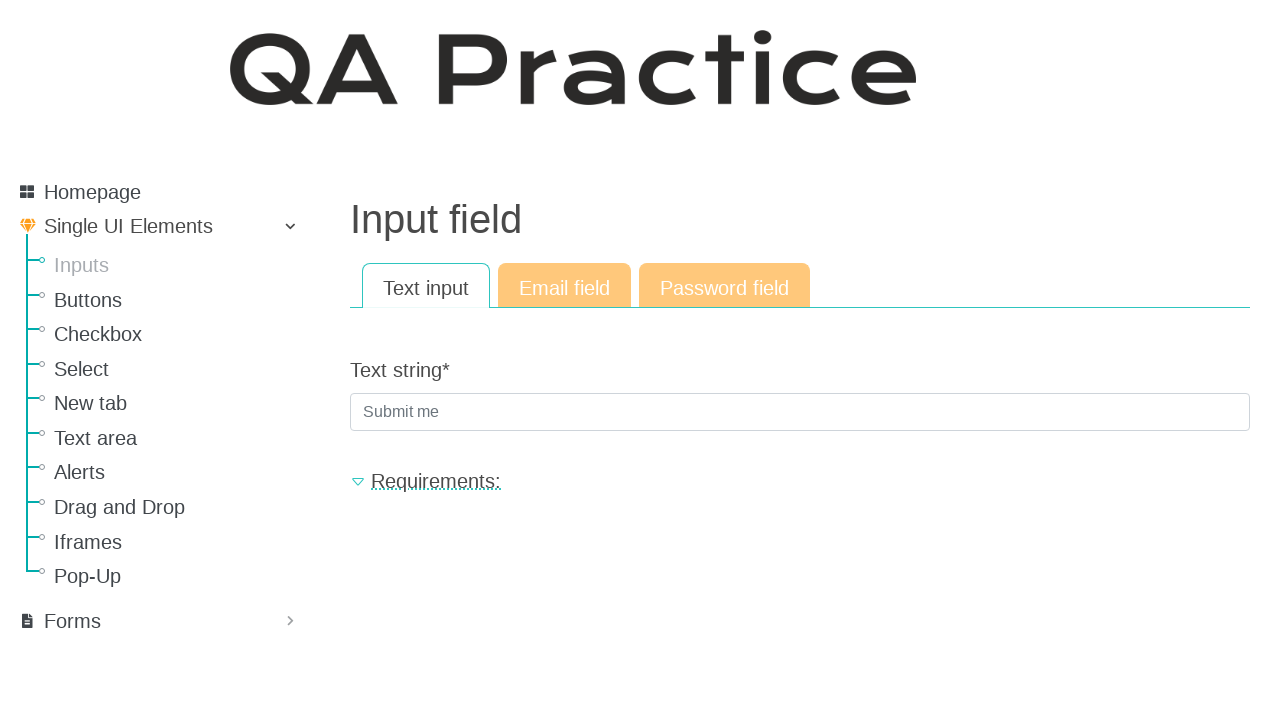

Filled text input field with 27 characters (exceeding 25 character limit) on #id_text_string
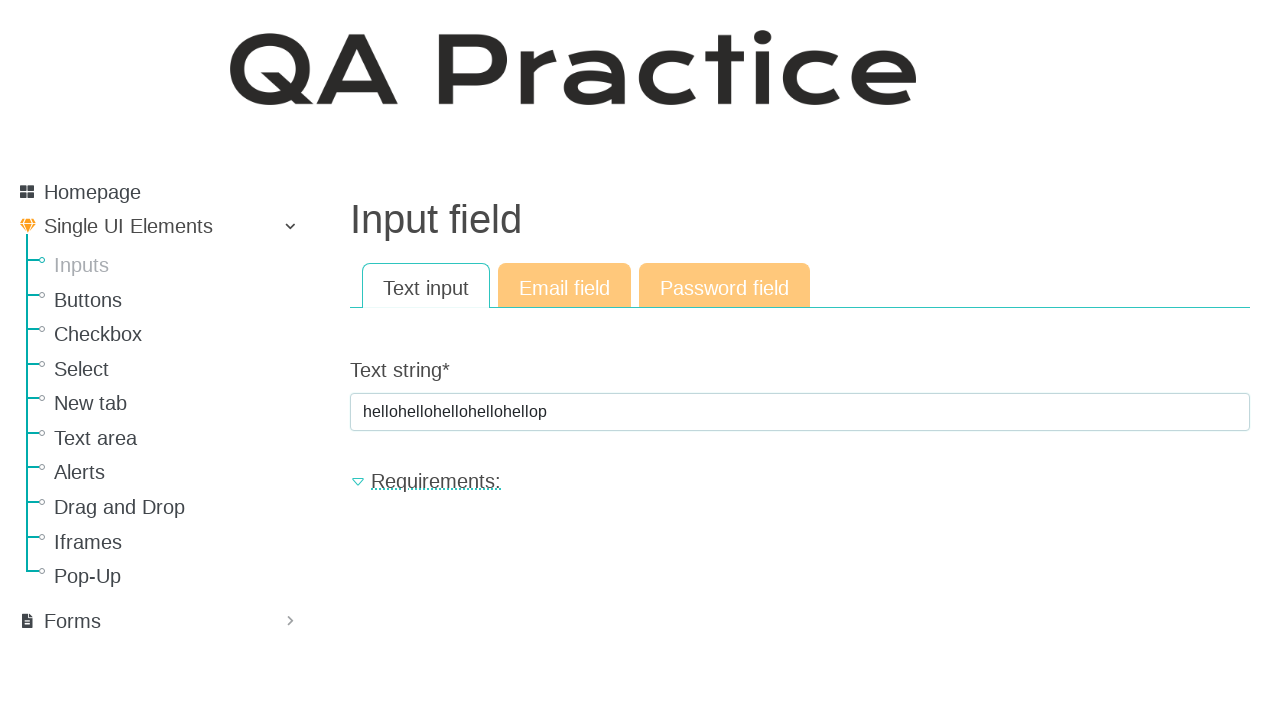

Pressed Enter to submit the form on #id_text_string
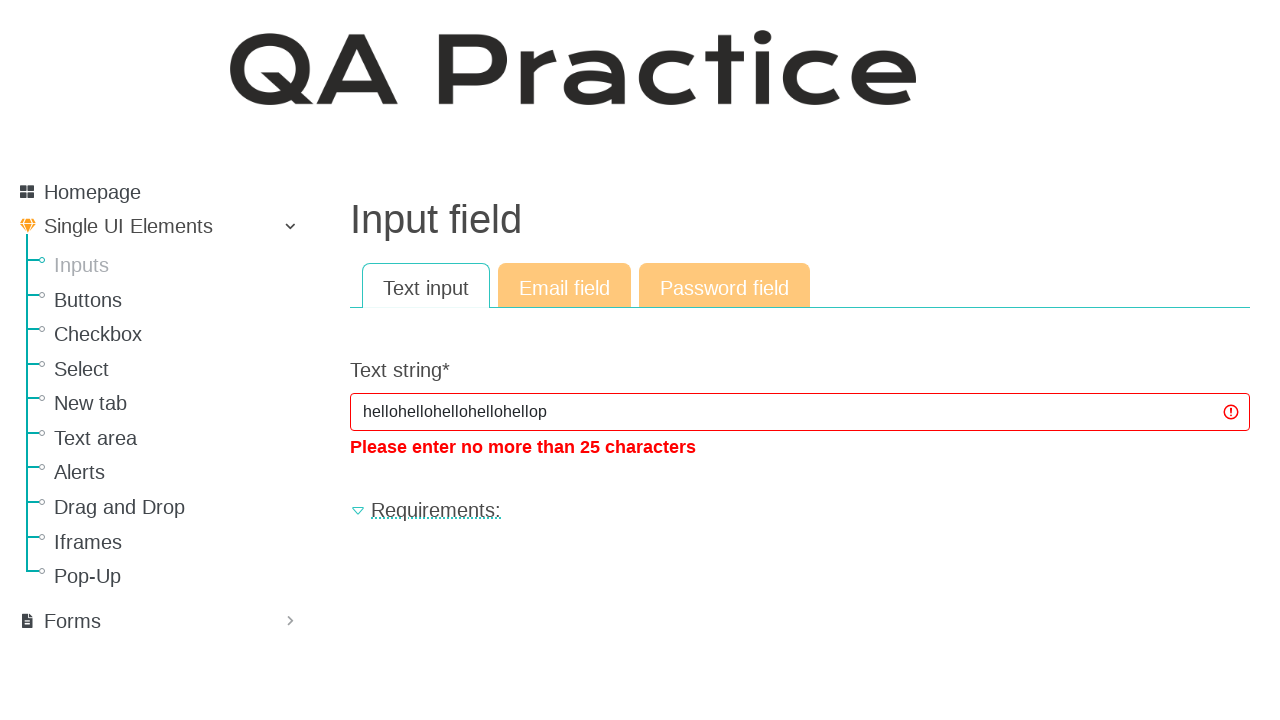

Validation error message appeared
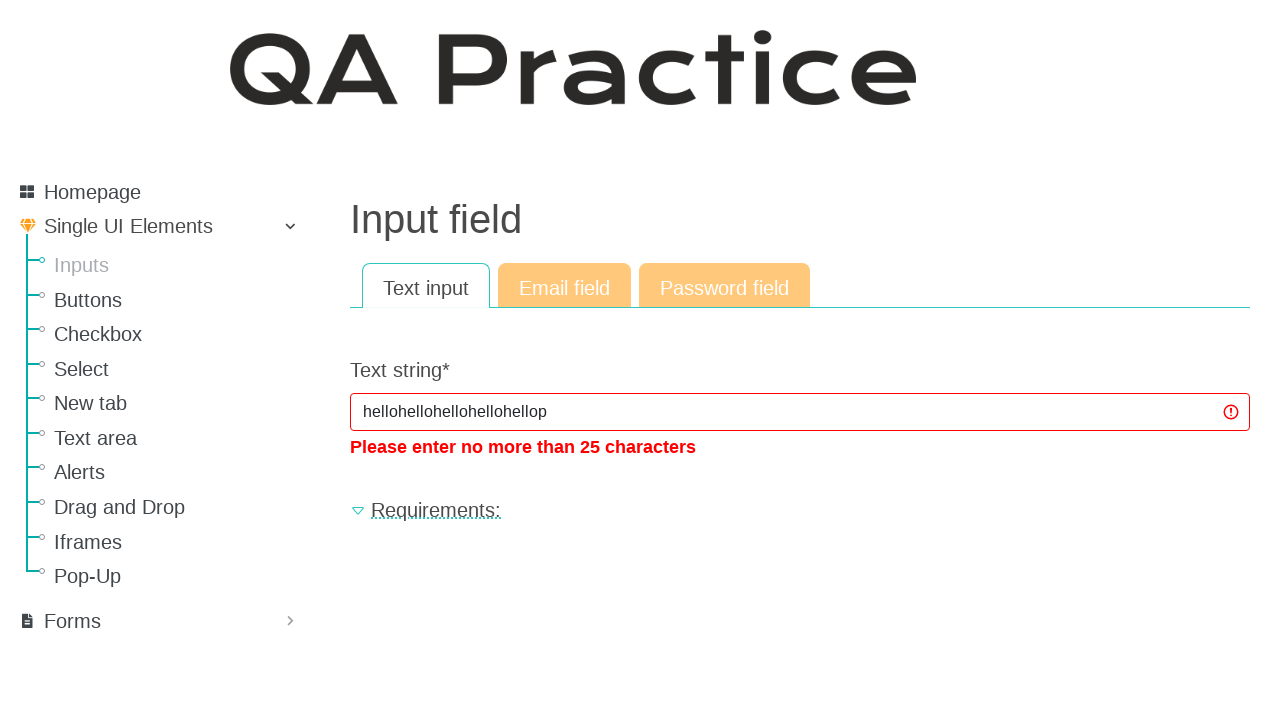

Verified error message contains 'Please enter no more than 25 characters'
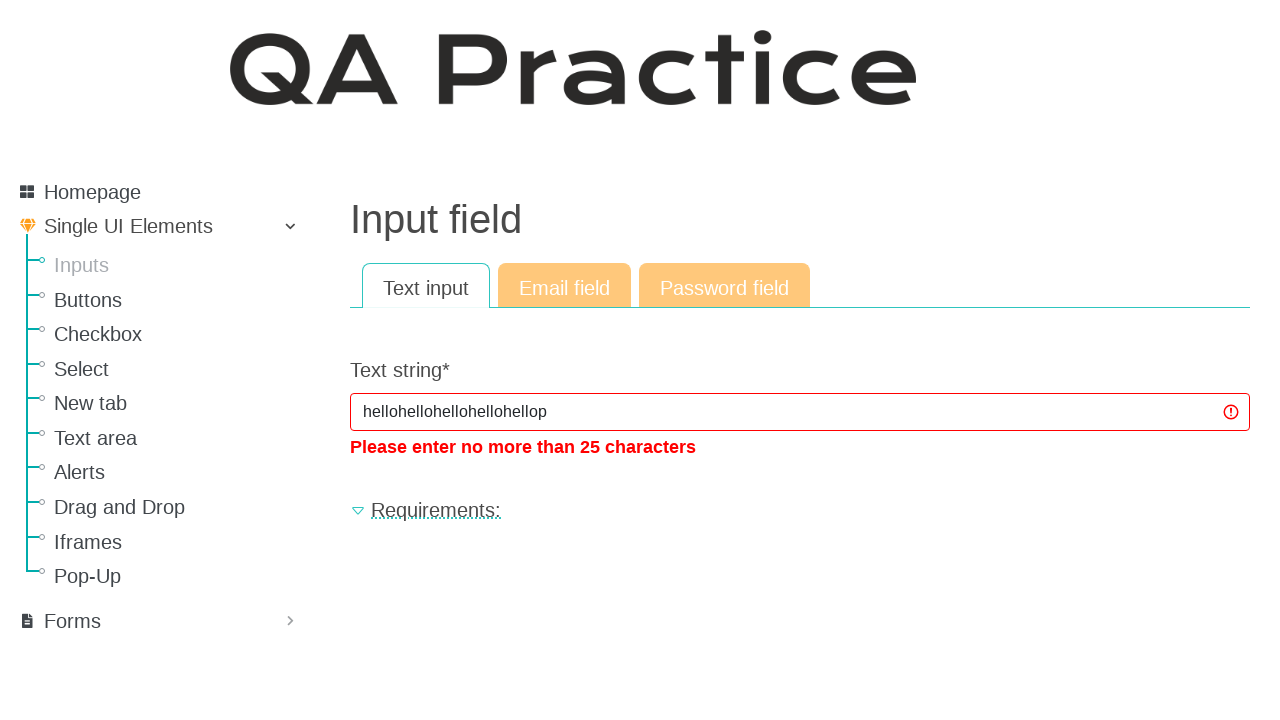

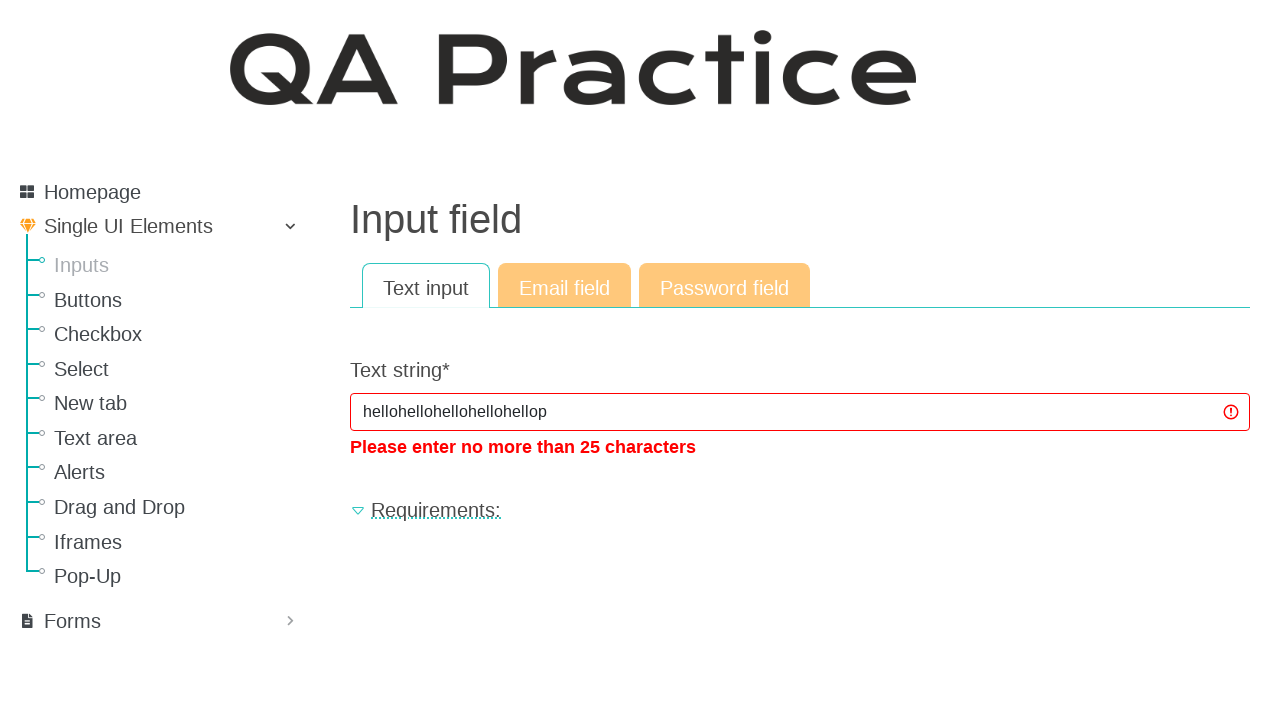